Tests the age form by entering name and age, submitting, and verifying the result message

Starting URL: https://acctabootcamp.github.io/site/examples/age

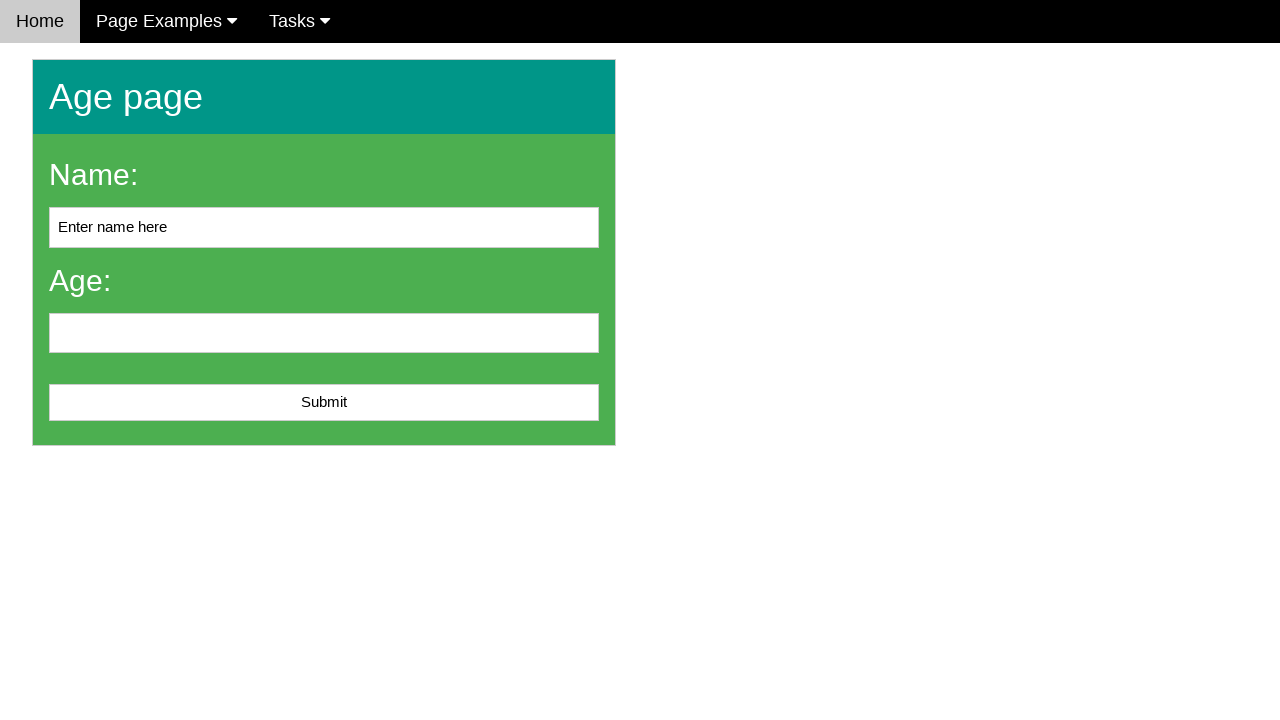

Cleared the name input field on #name
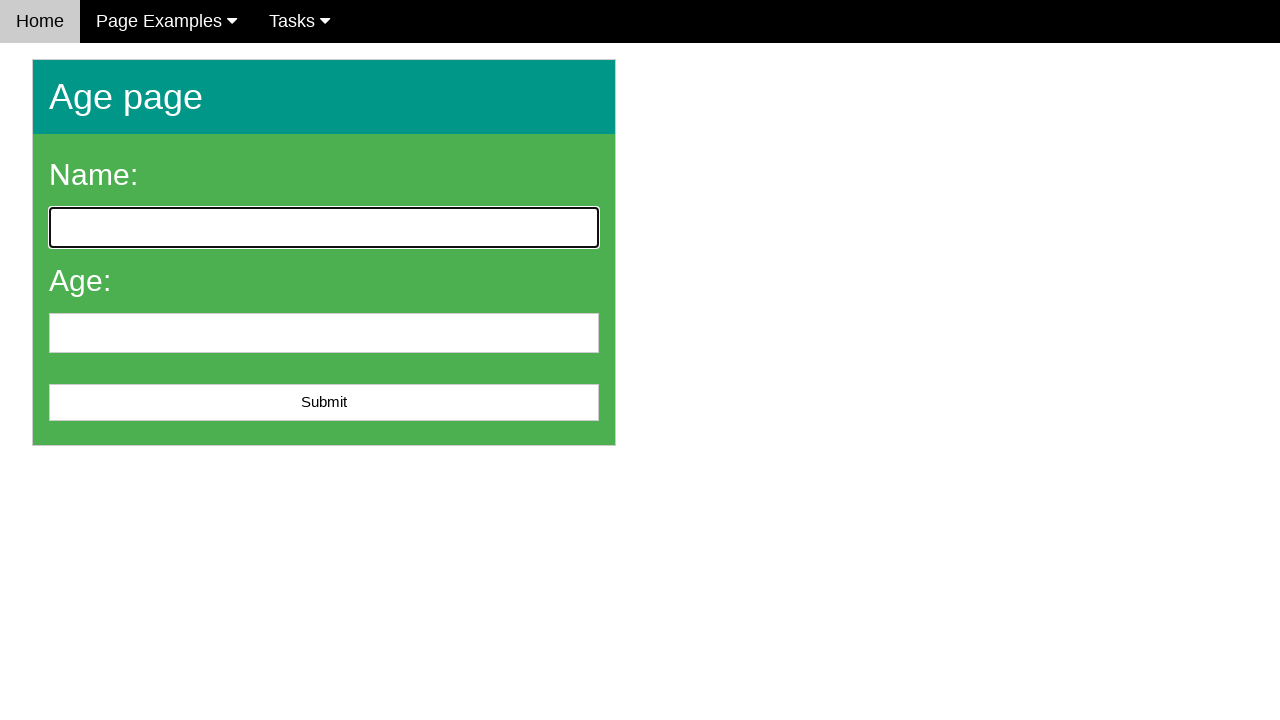

Entered 'John Smith' in the name field on #name
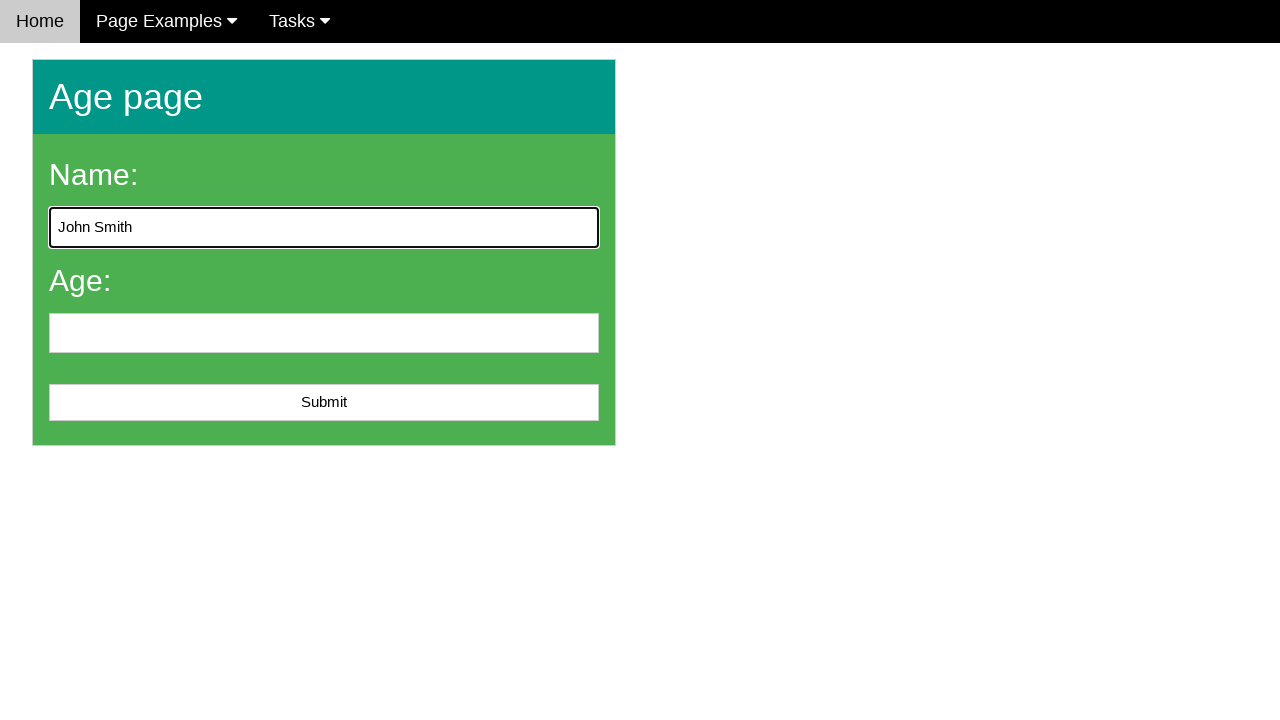

Entered '25' in the age field on #age
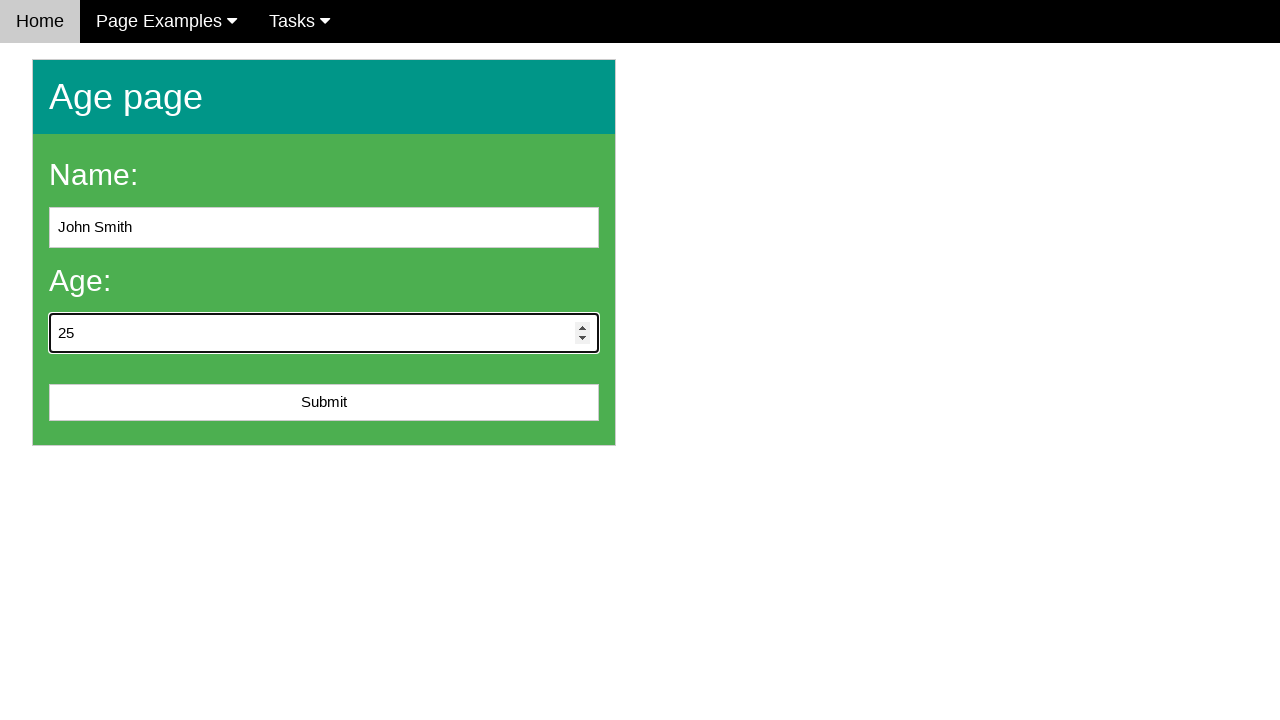

Clicked the submit button at (324, 403) on #submit
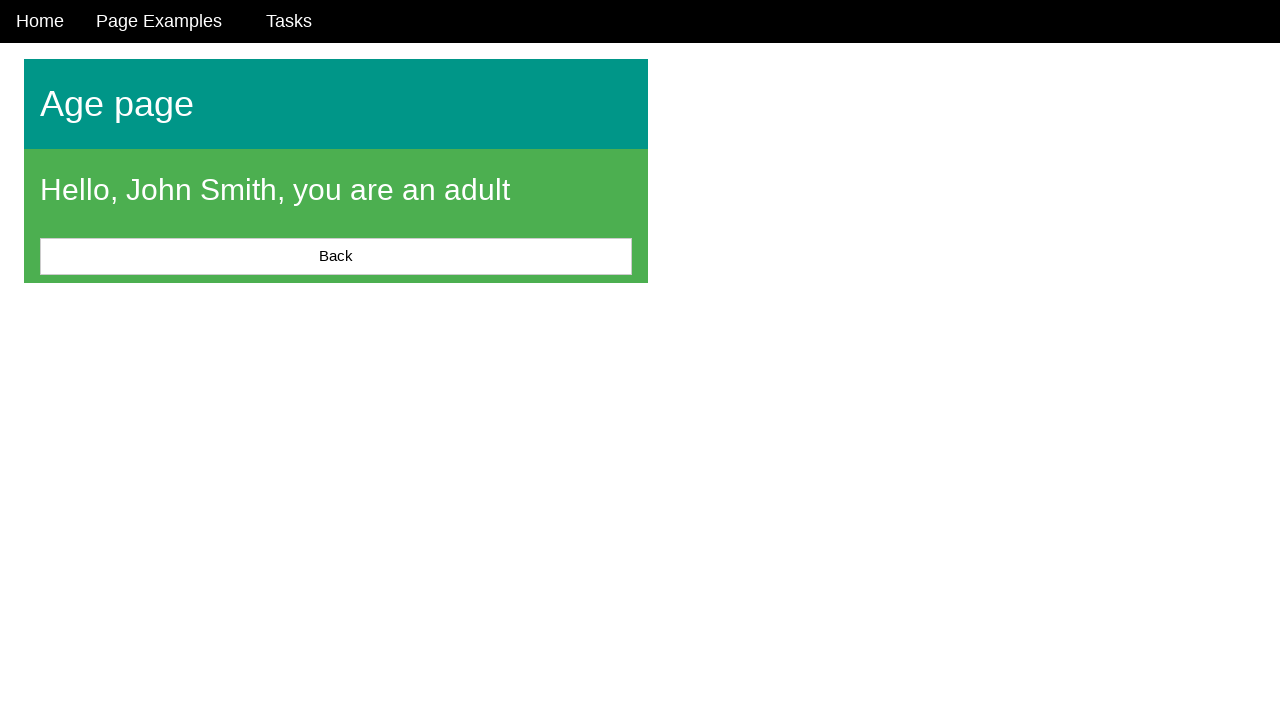

Located the message element
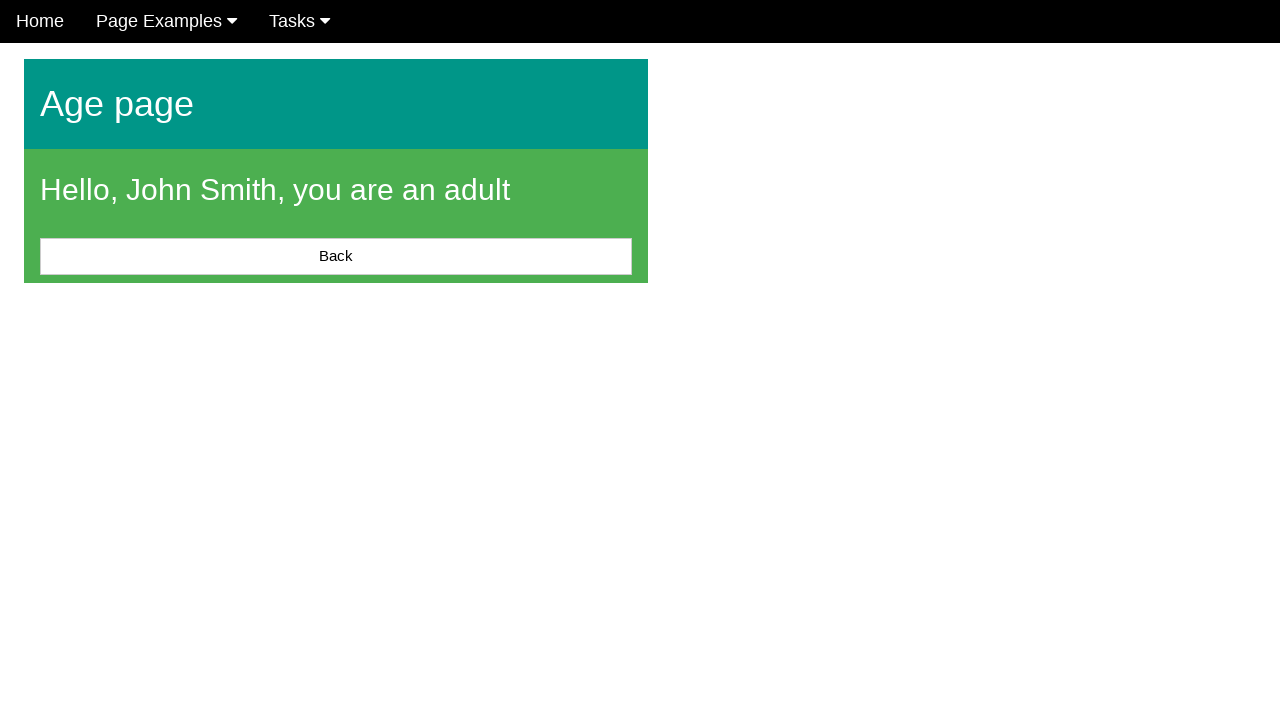

Waited for message to be displayed and verified form submission result
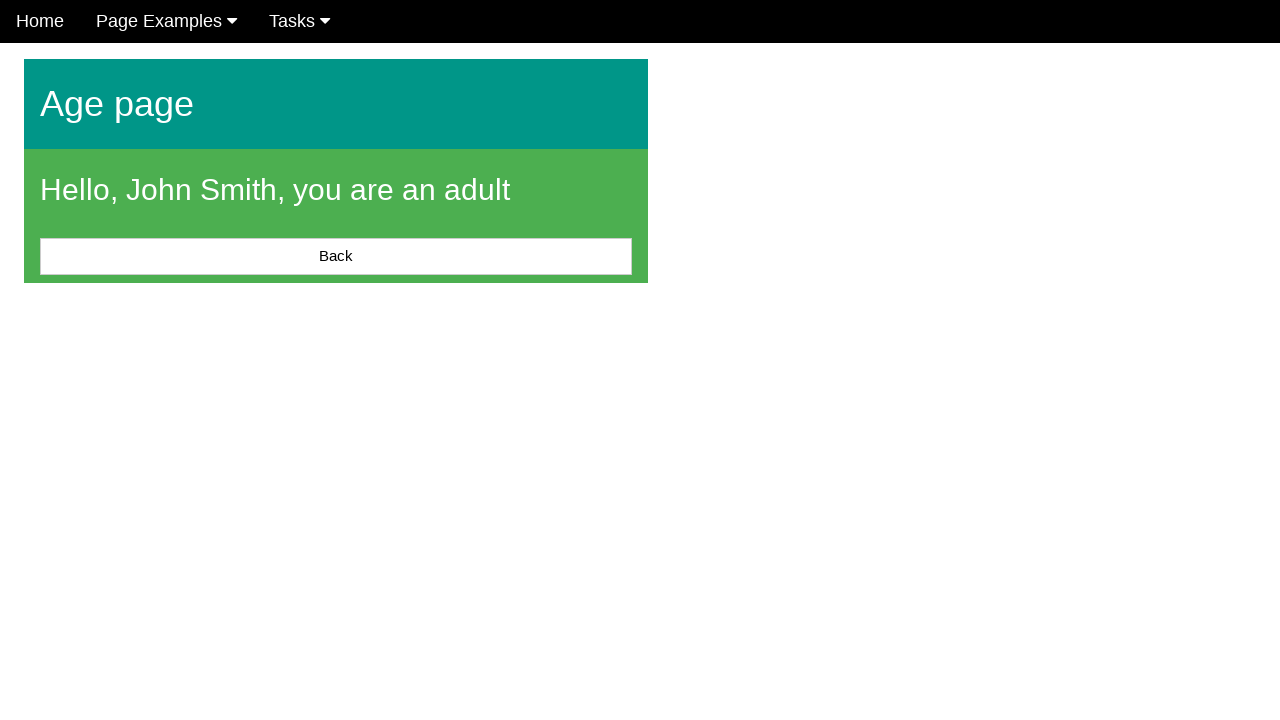

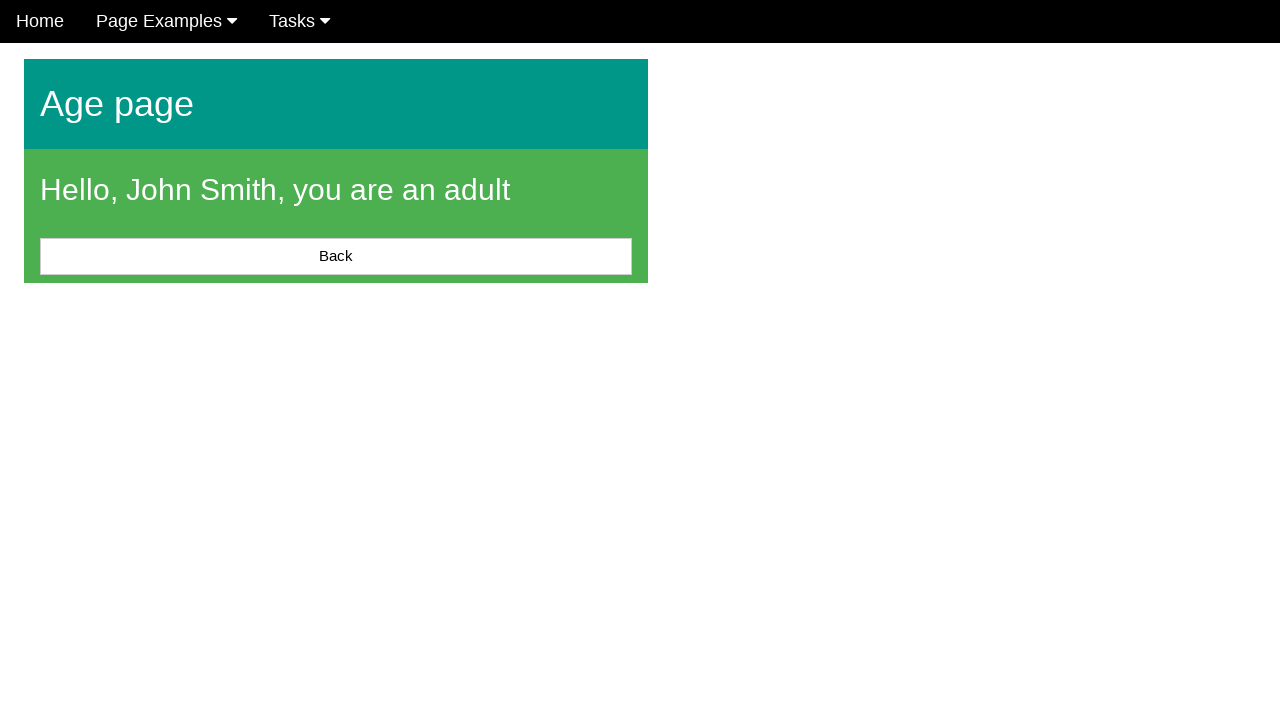